Opens the JCPenney homepage and waits for the page to load, verifying the site is accessible

Starting URL: https://www.jcpenney.com/

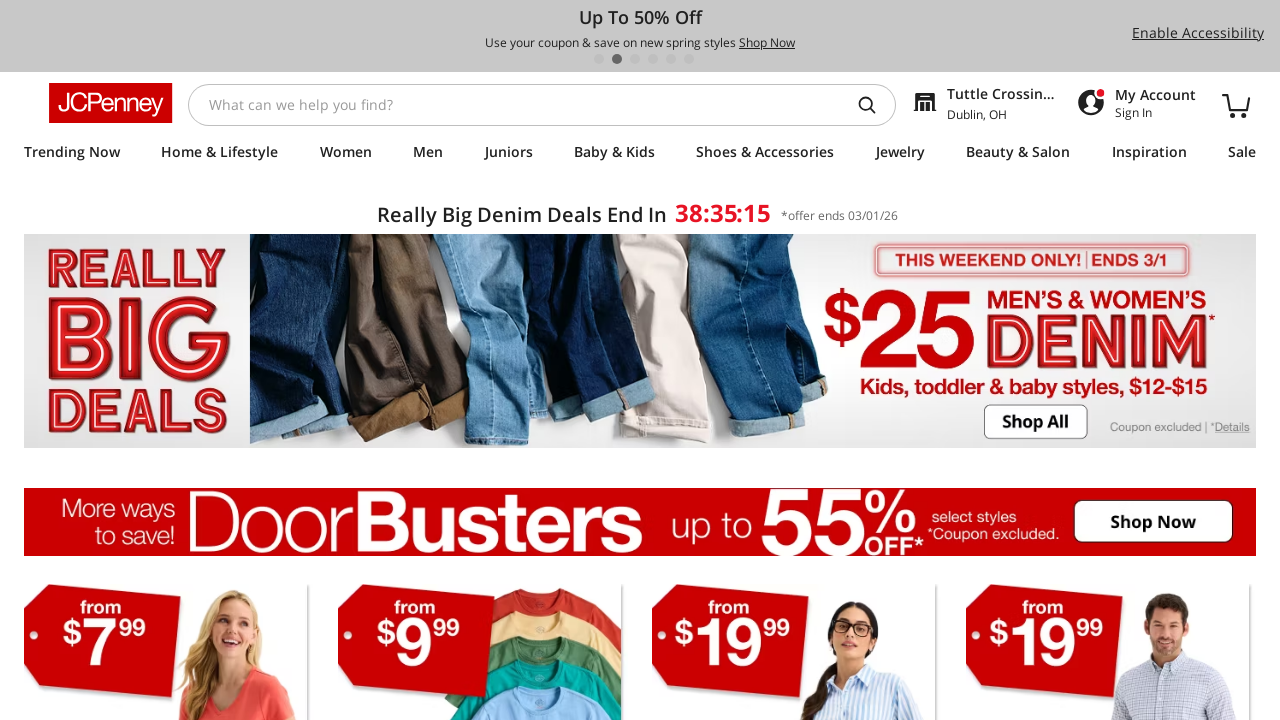

Navigated to JCPenney homepage
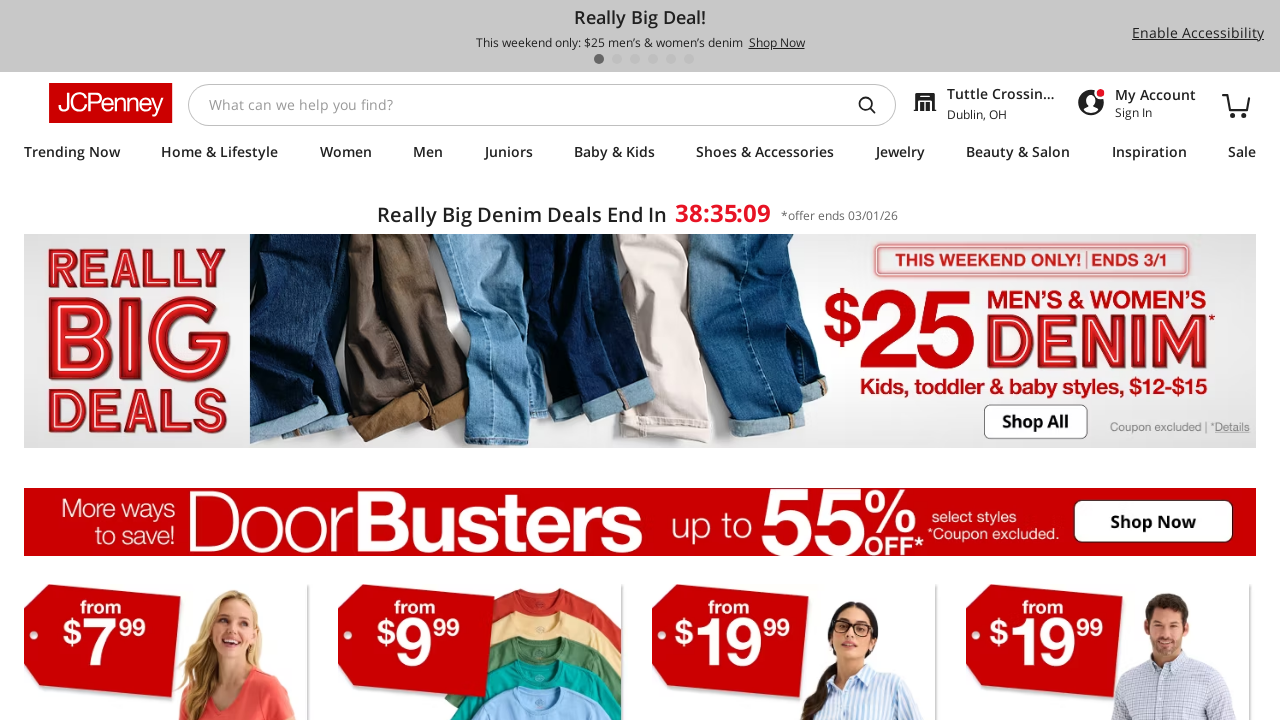

Page DOM content loaded
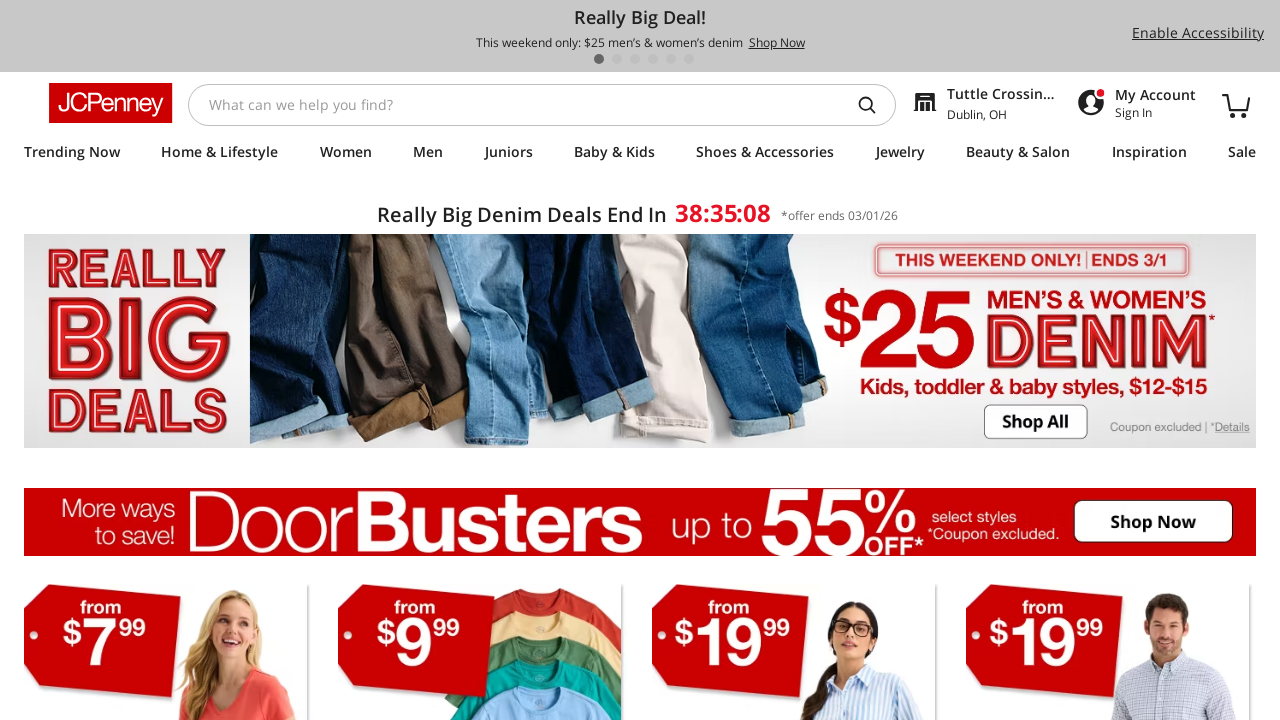

Body element is visible - JCPenney homepage is accessible
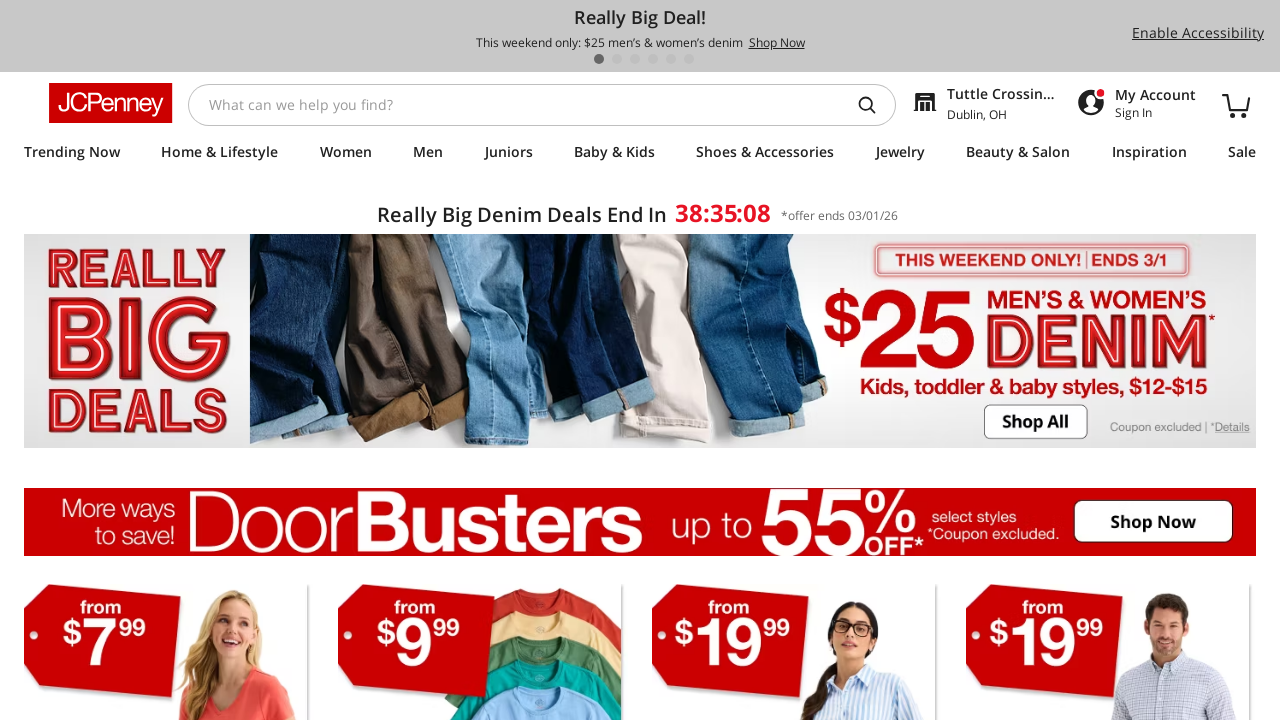

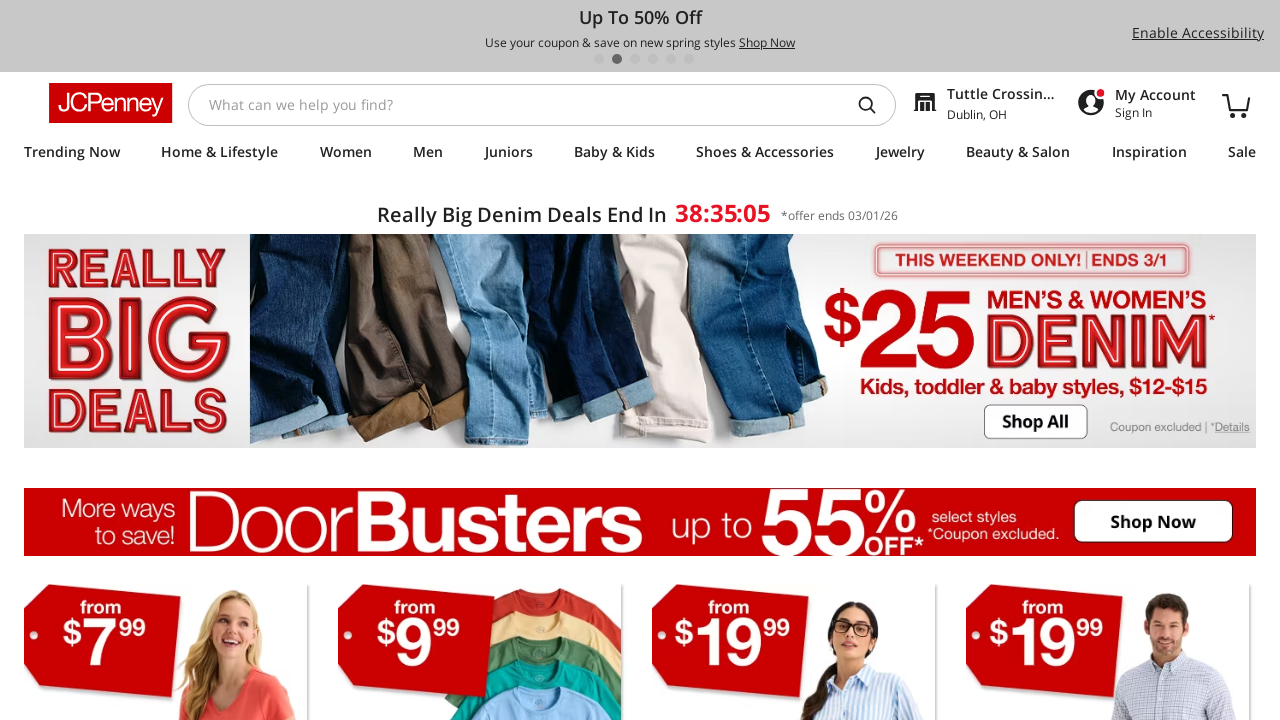